Tests searching for a promotion/course schedule by language and level on the INALCO planning website, verifying that search results load correctly.

Starting URL: https://planning.inalco.fr/public

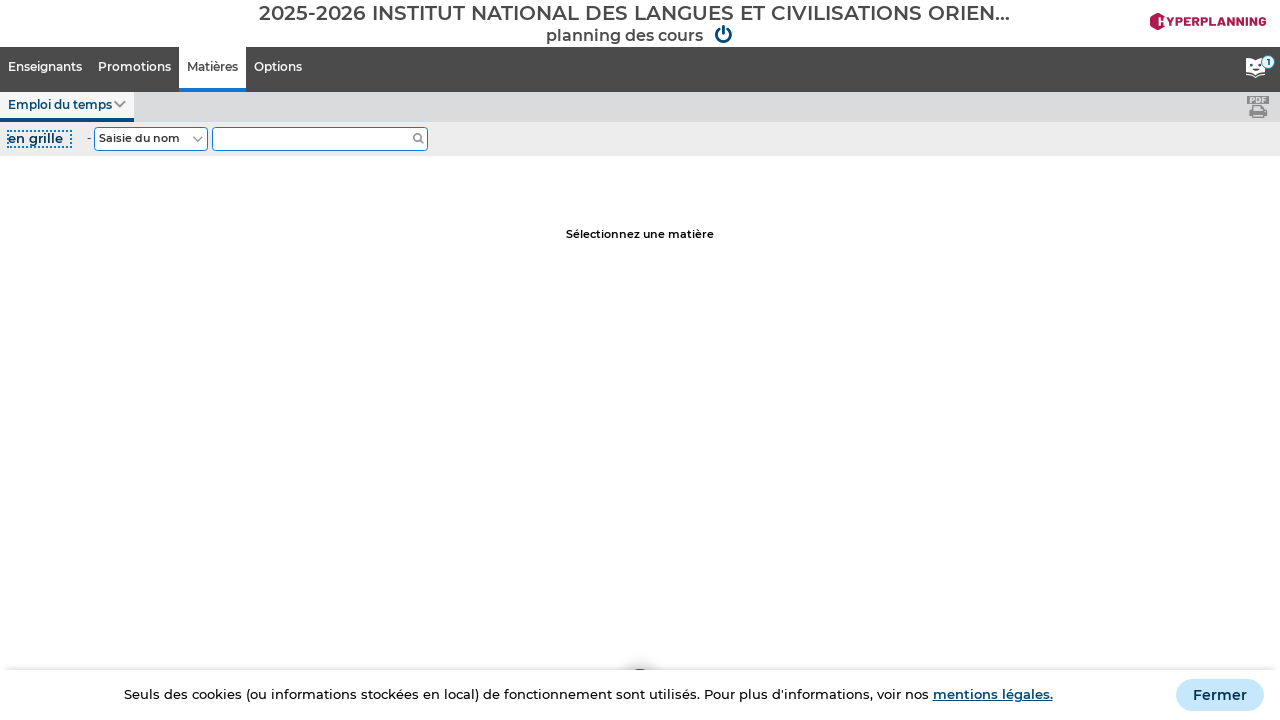

Waited for search box to appear on INALCO planning website
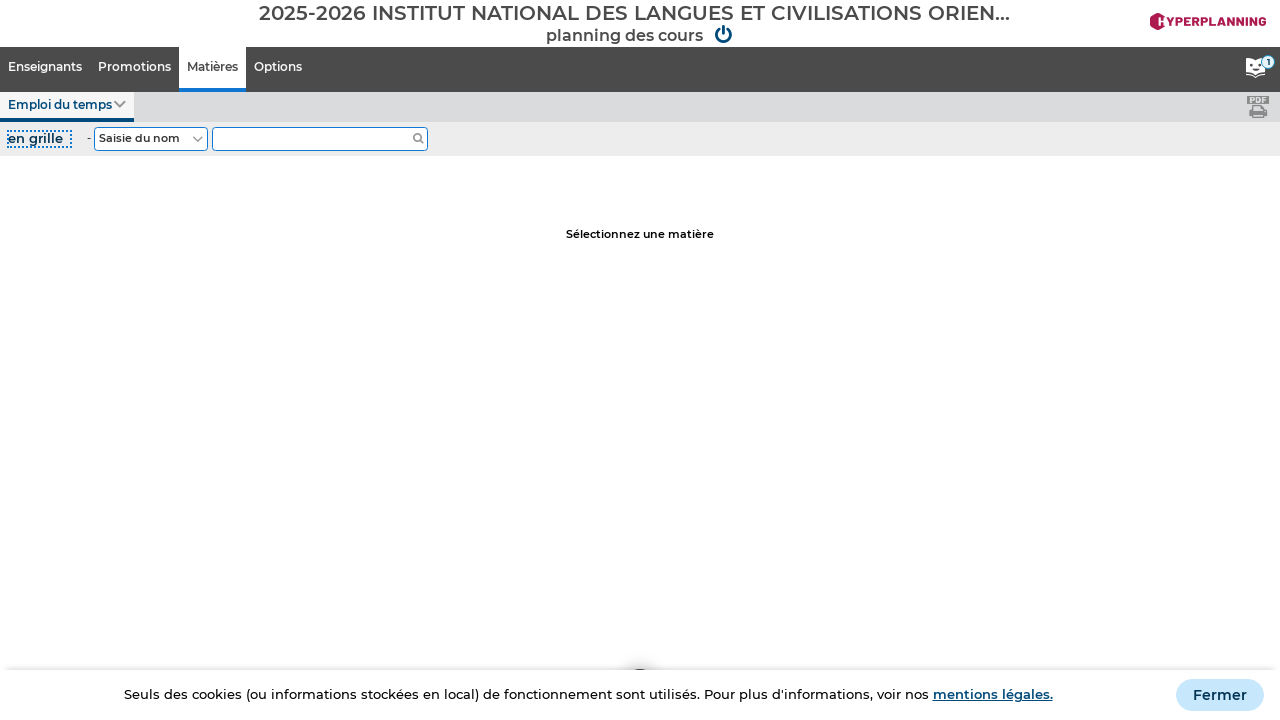

Clicked to switch to PROMOTIONS section at (134, 70) on #GInterface\.Instances\[0\]\.Instances\[1\]_Combo1
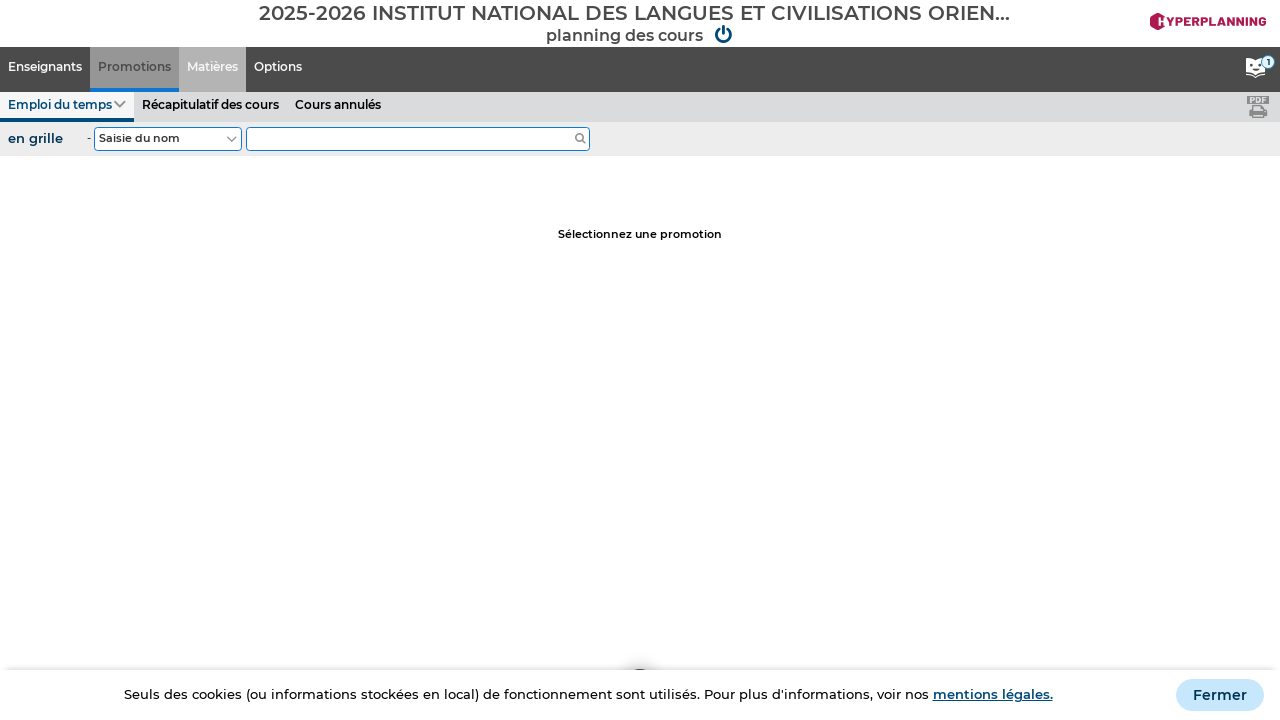

Waited for PROMOTIONS section to load
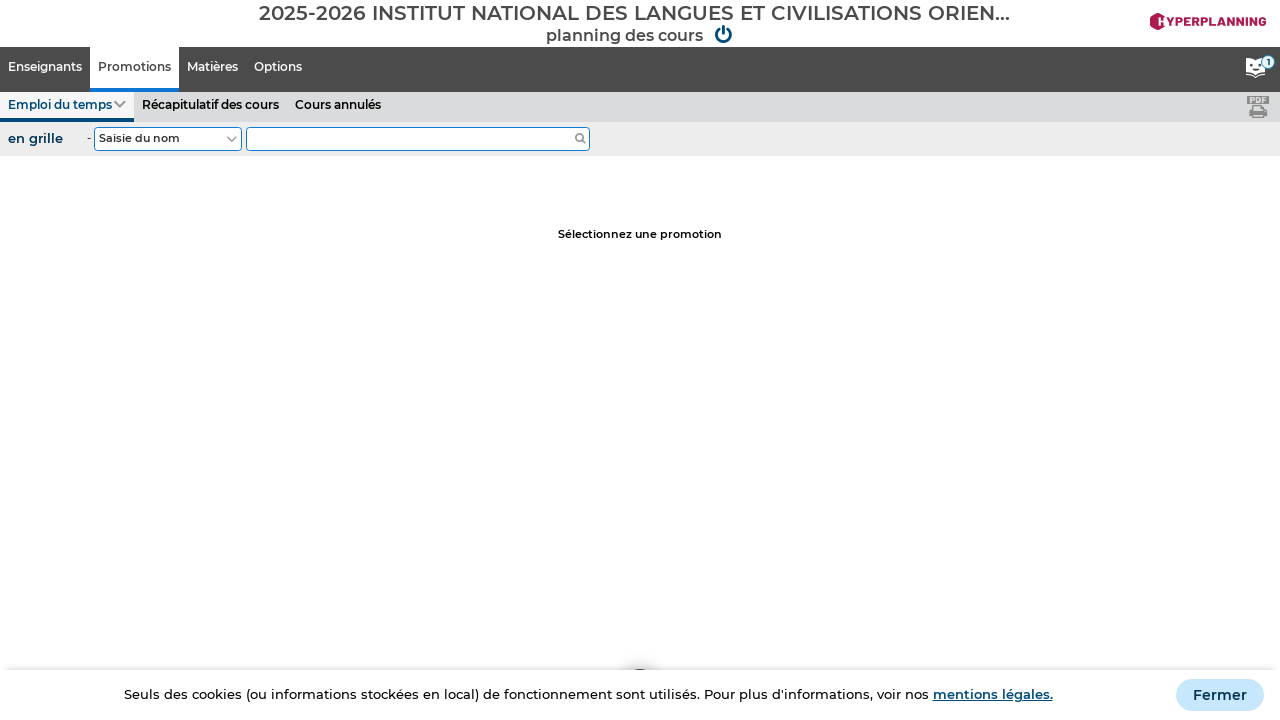

Filled search field with 'Japonais L1' on #GInterface\.Instances\[1\]\.Instances\[1\]\.bouton_Edit
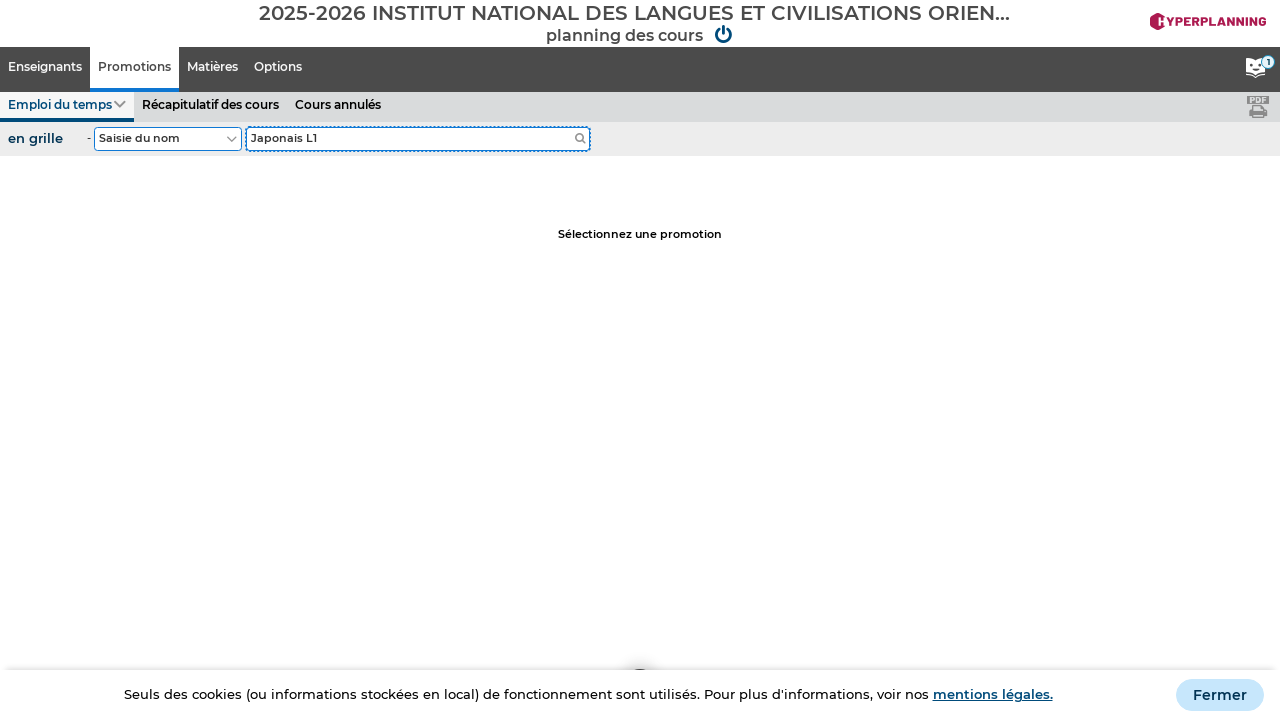

Pressed Enter to search for promotion by language and level on #GInterface\.Instances\[1\]\.Instances\[1\]\.bouton_Edit
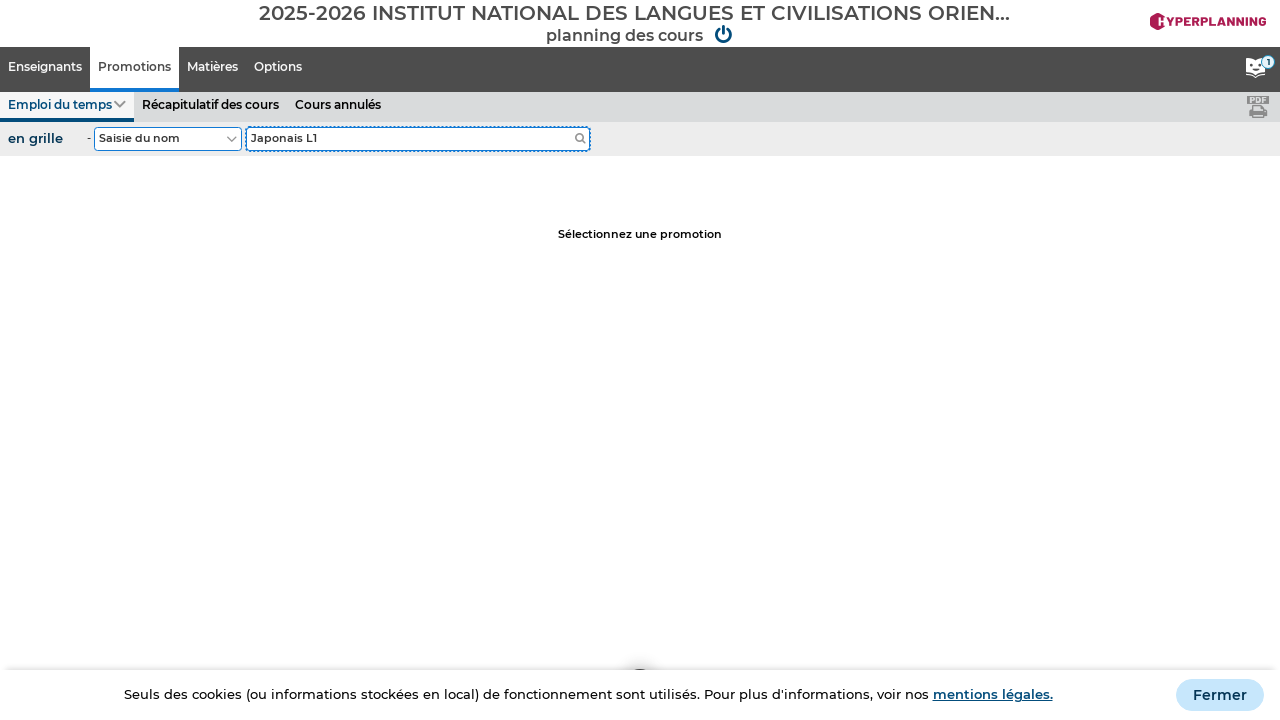

Promotion planning search results loaded successfully
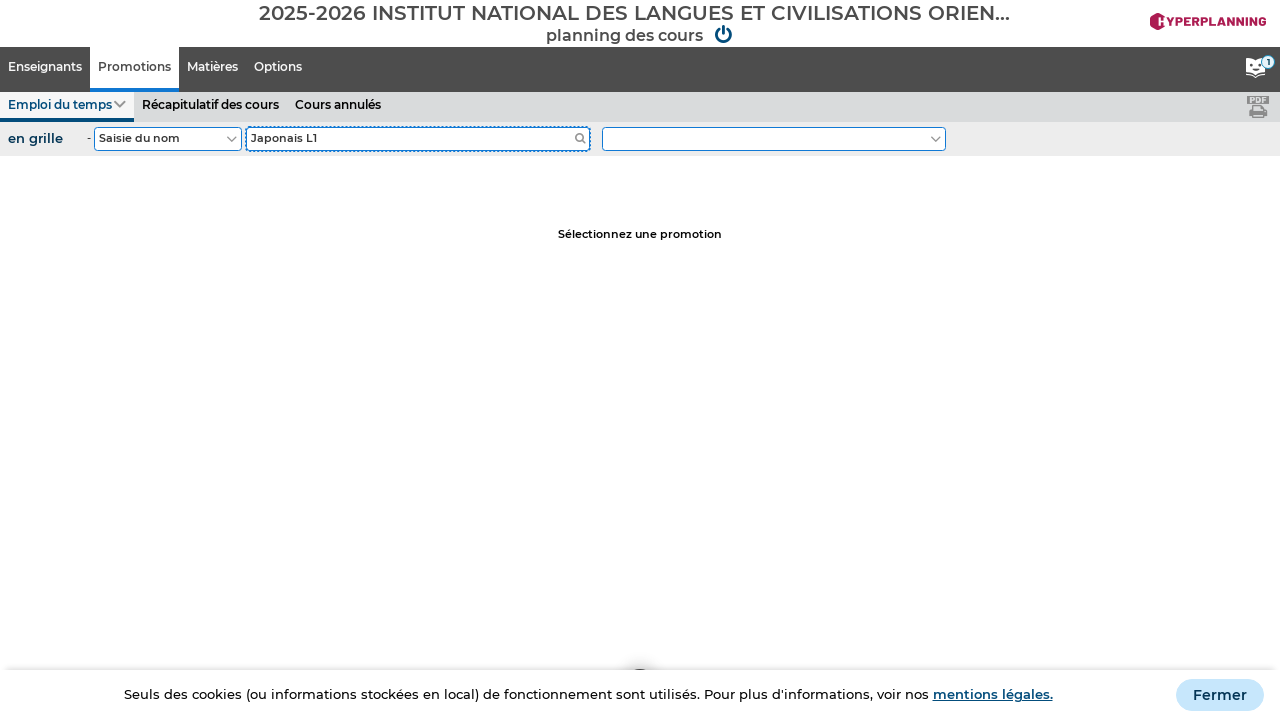

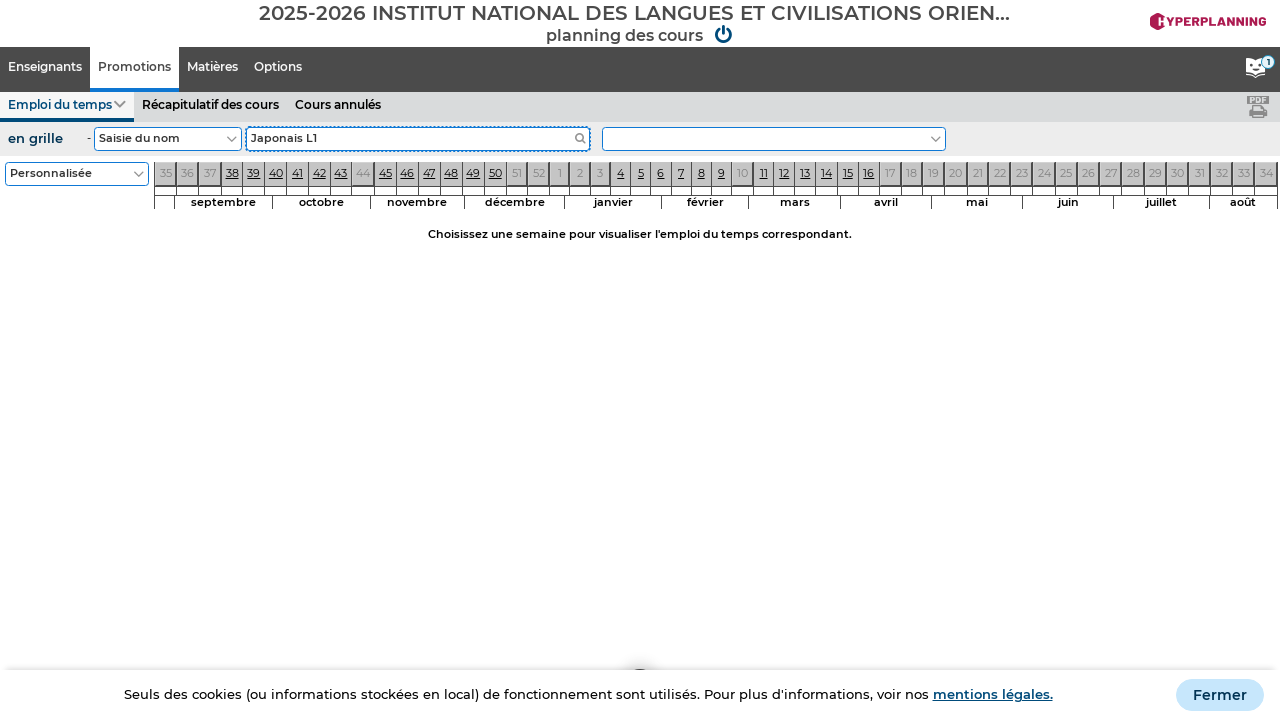